Navigates to the Cognine company website and maximizes the browser window to verify the page loads correctly.

Starting URL: https://cognine.com/

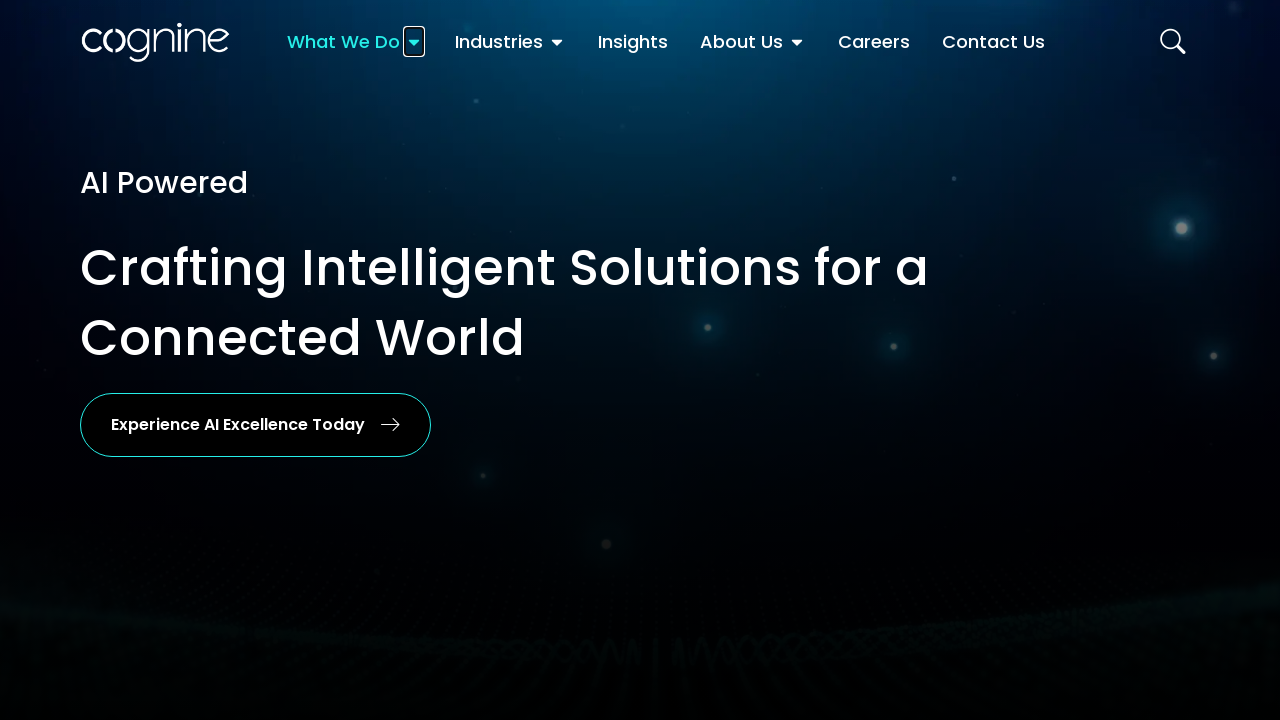

Navigated to Cognine company website at https://cognine.com/
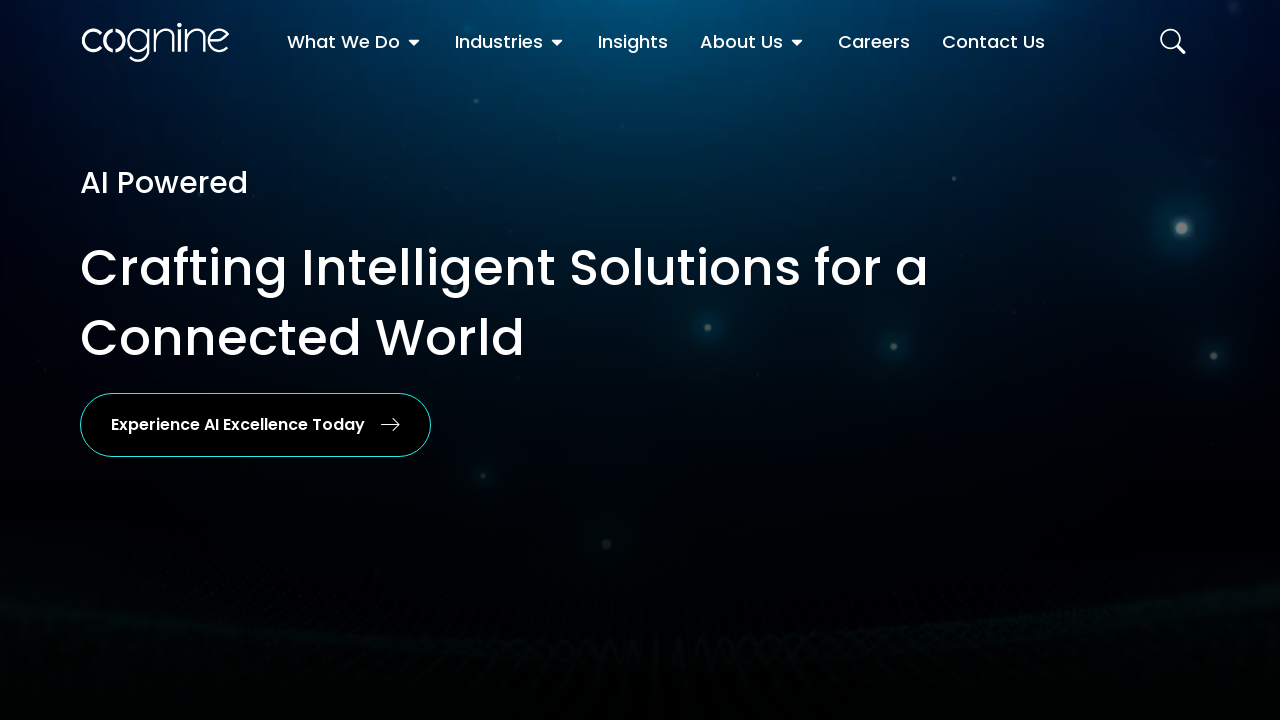

Maximized browser window to 1920x1080 resolution
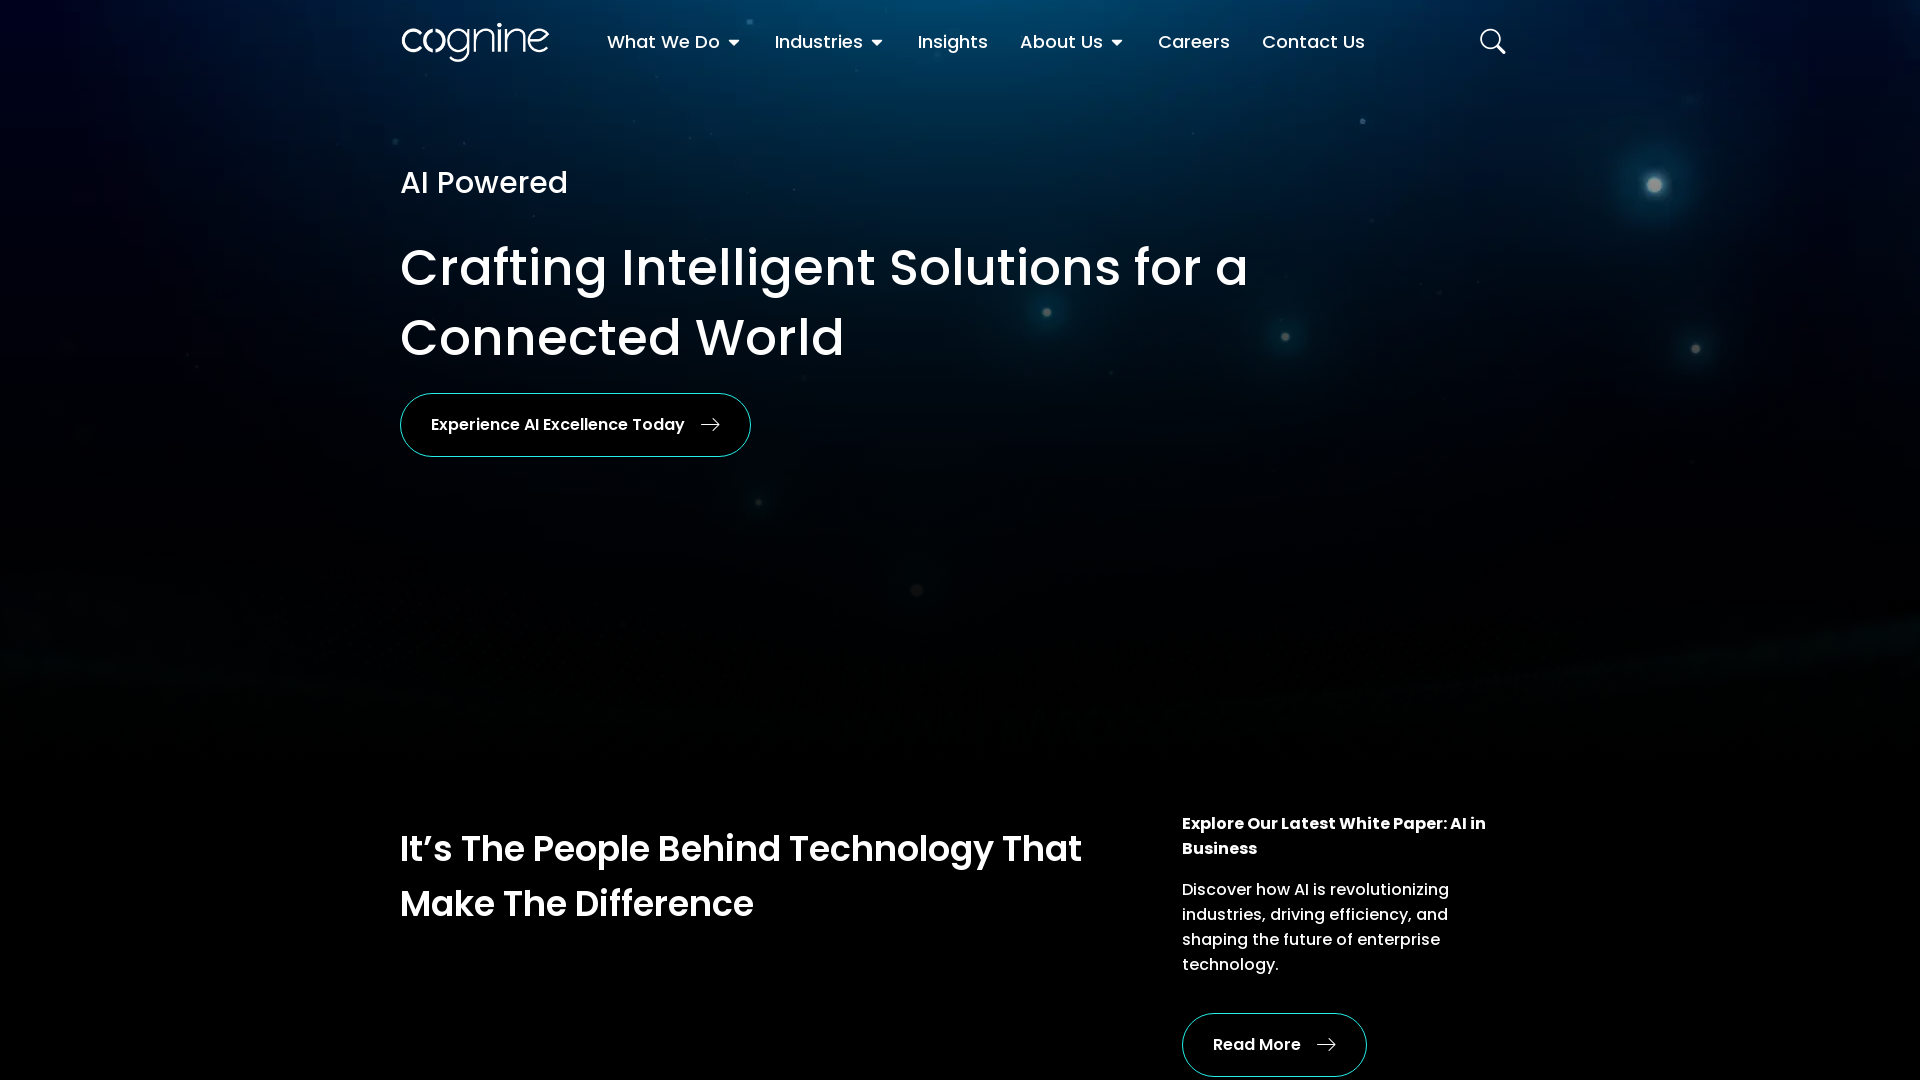

Page fully loaded - DOM content loaded
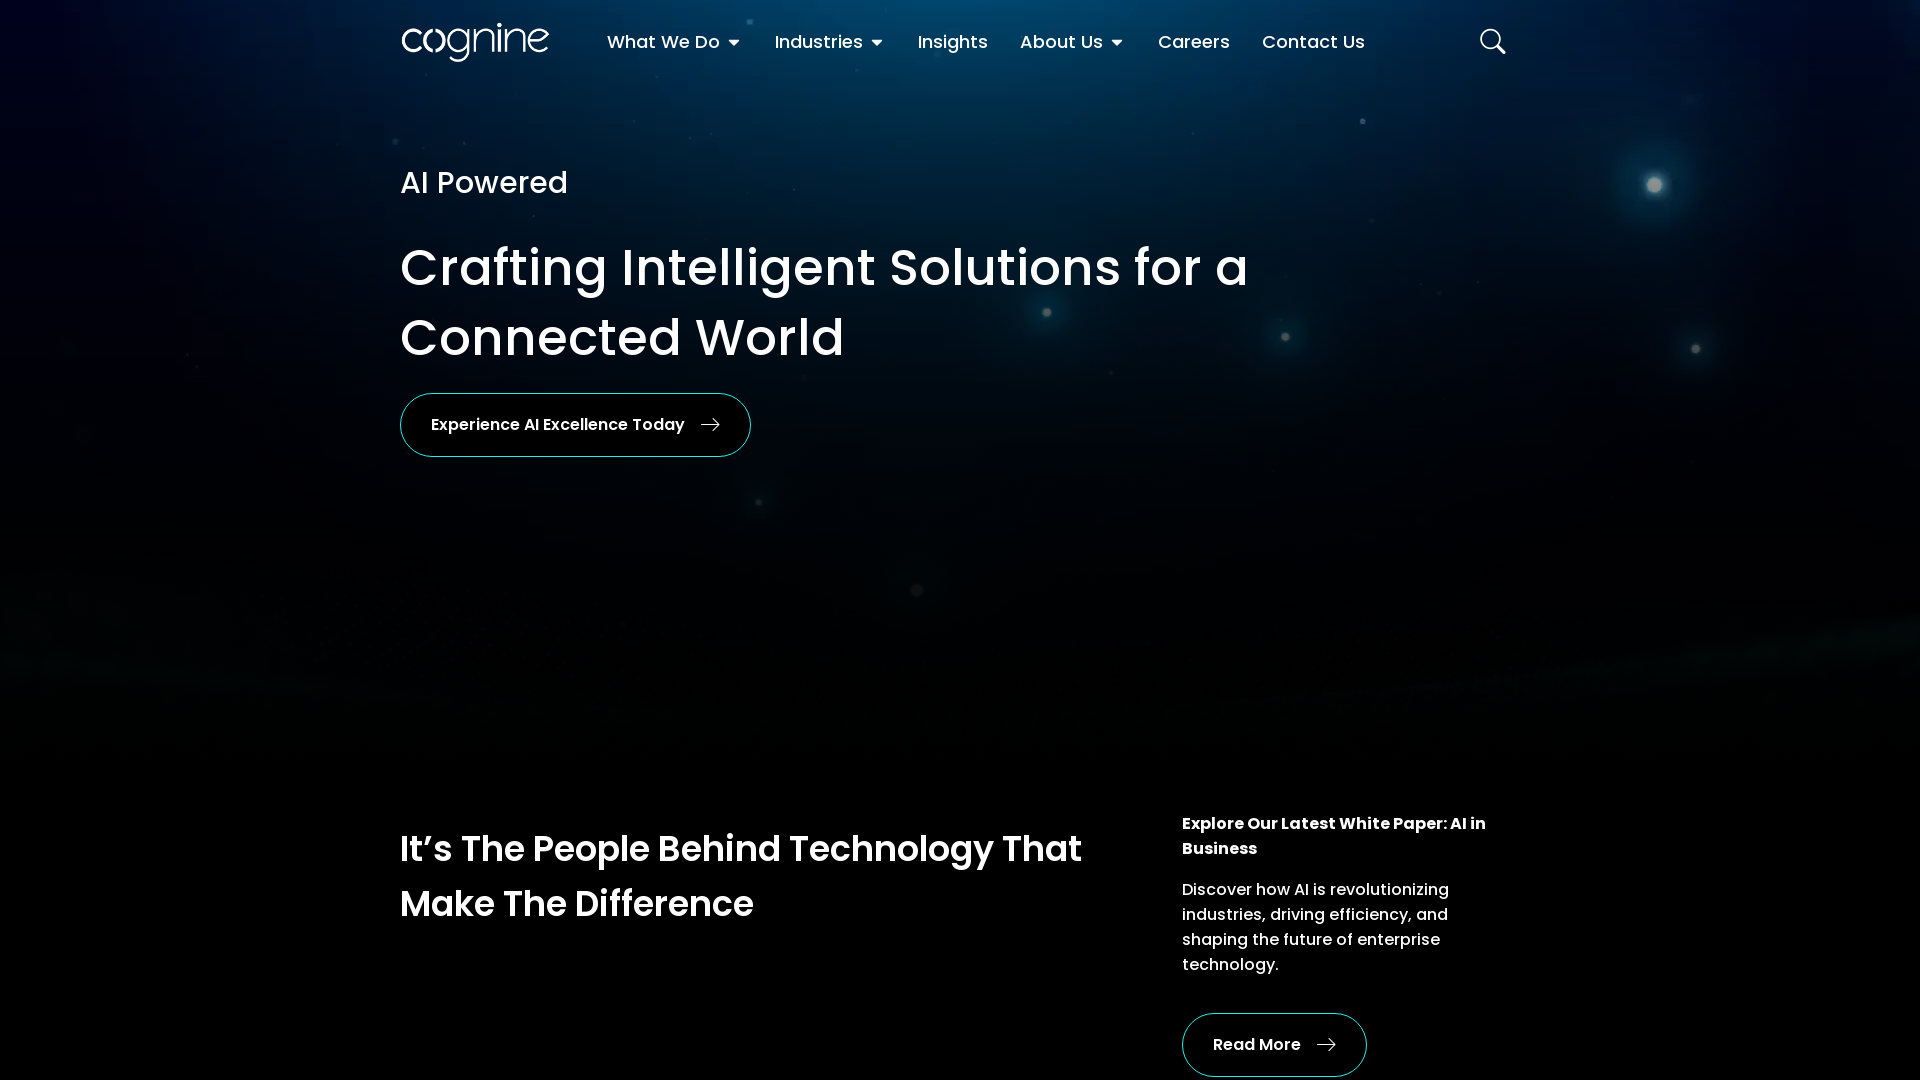

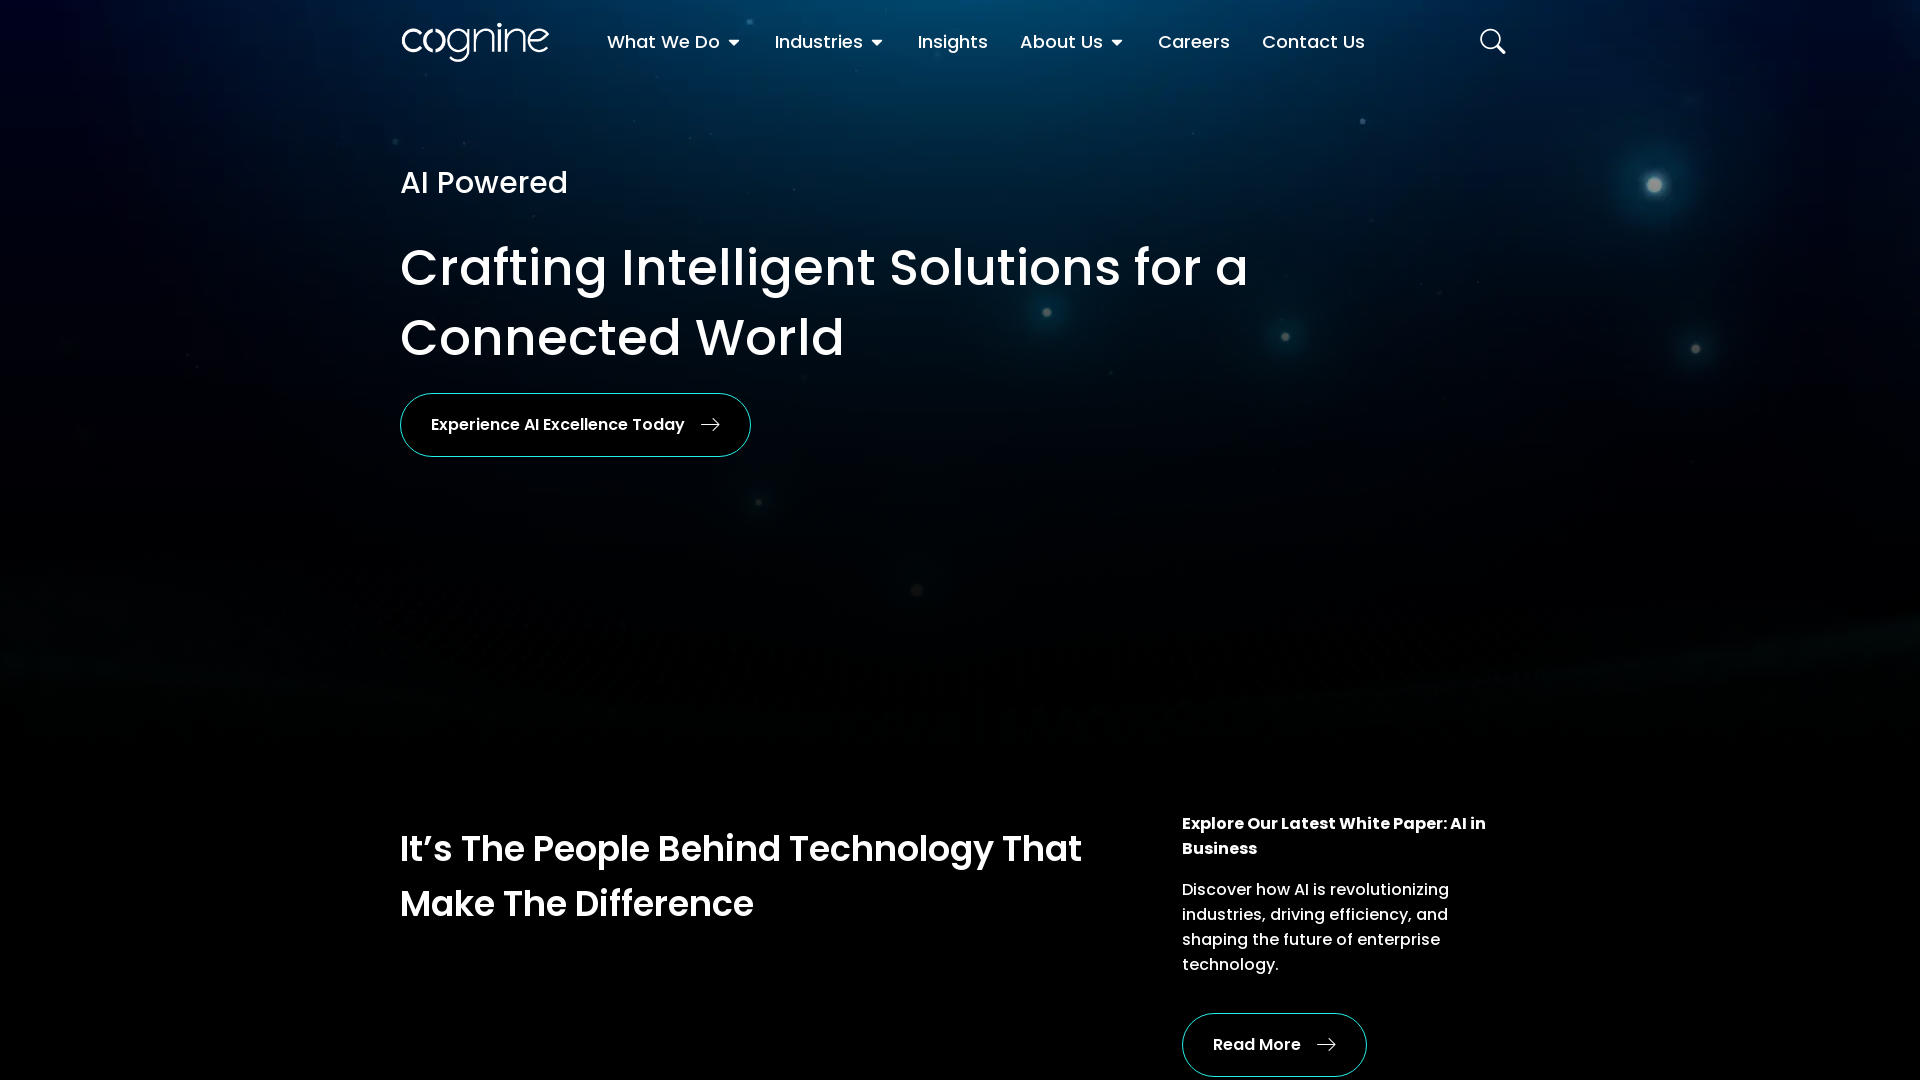